Counts the total number of table cells in the table body and verifies if it equals 35

Starting URL: https://www.tutorialspoint.com/selenium/practice/webtables.php

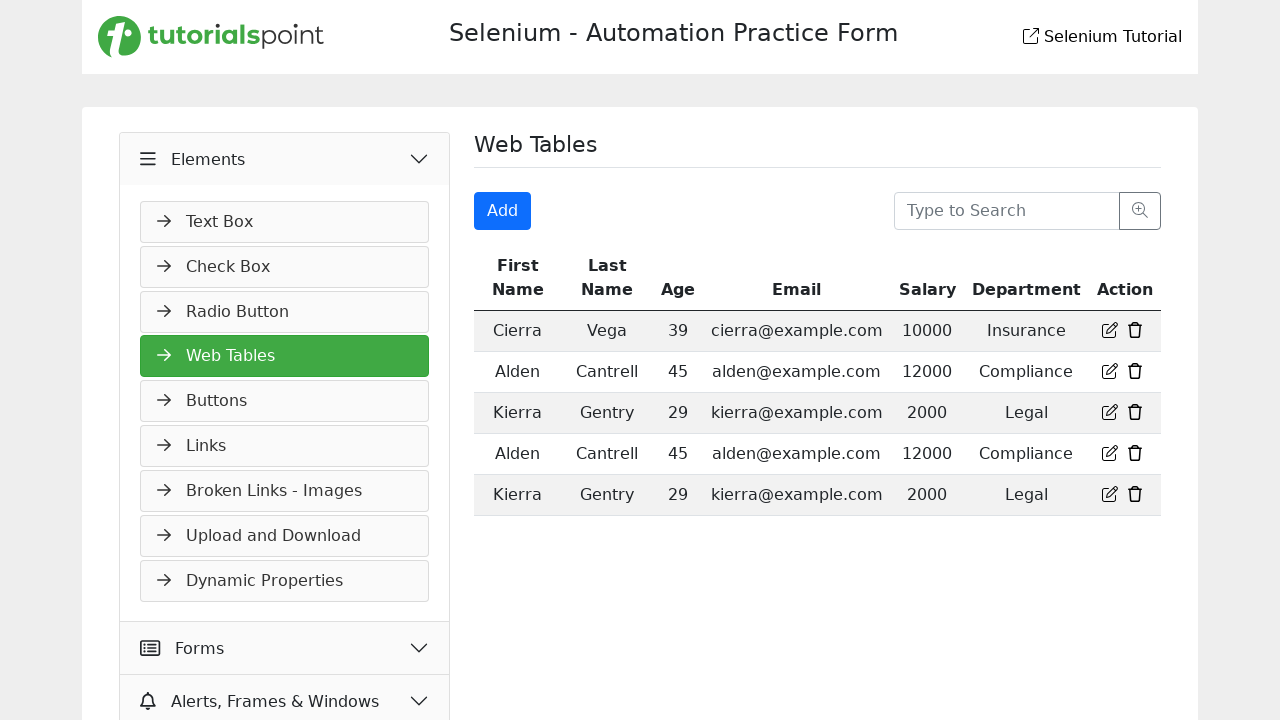

Navigated to web tables practice page
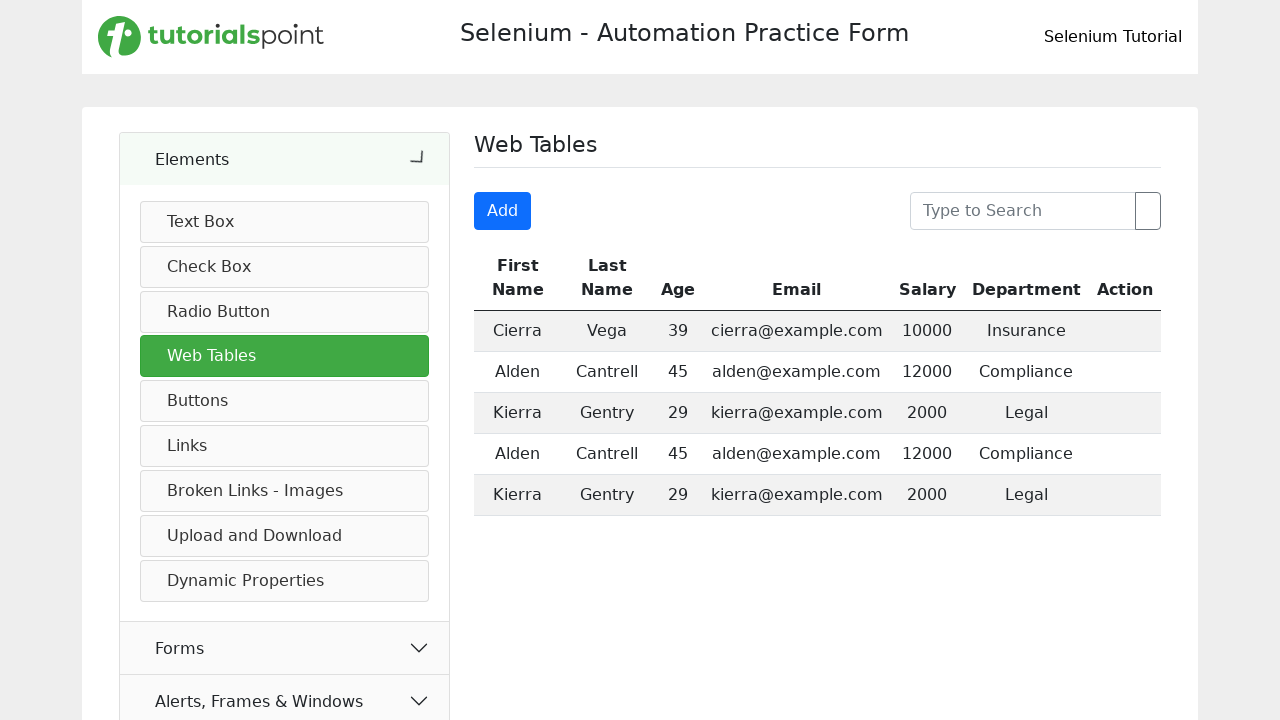

Located table cells in tbody
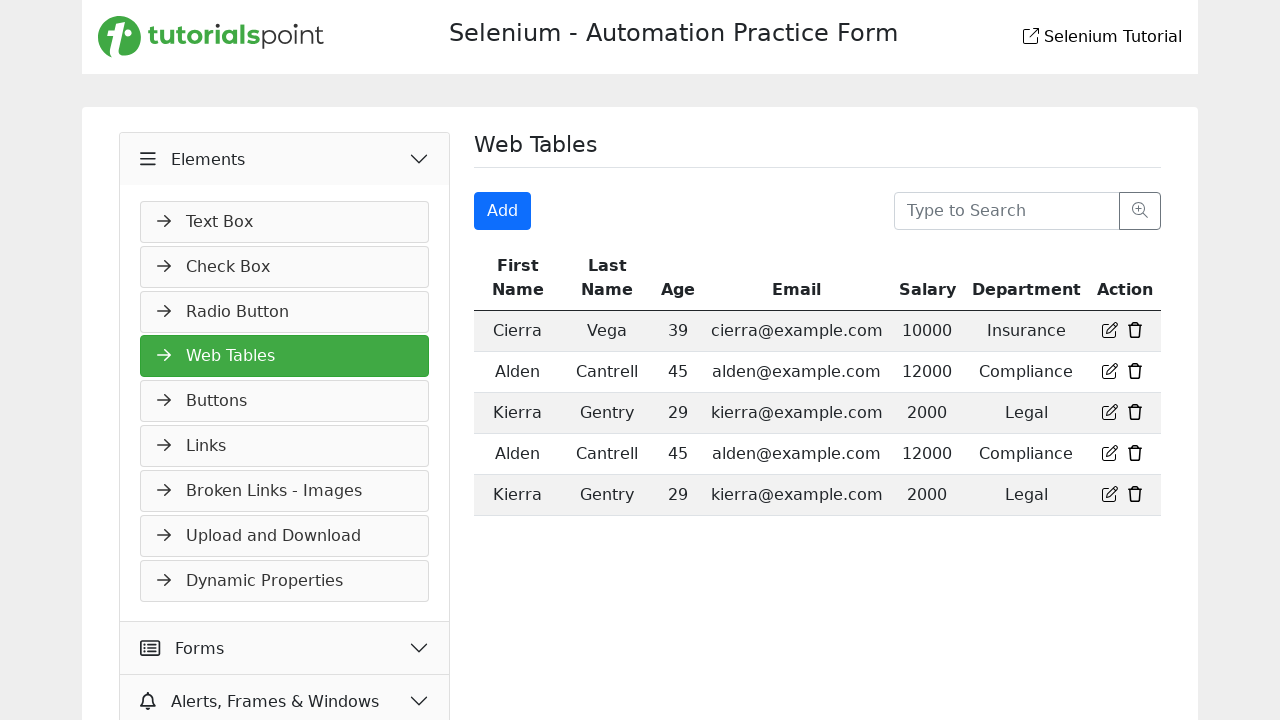

Counted total table cells: 35
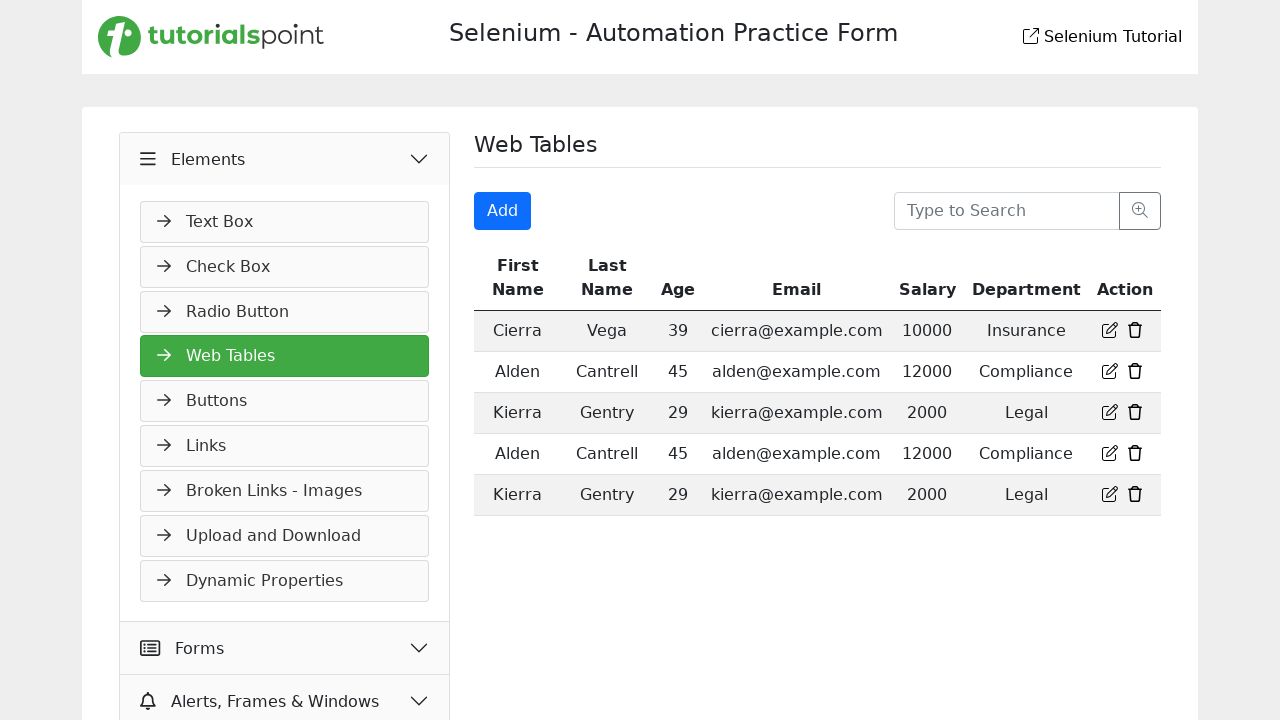

Verified that table contains exactly 35 cells
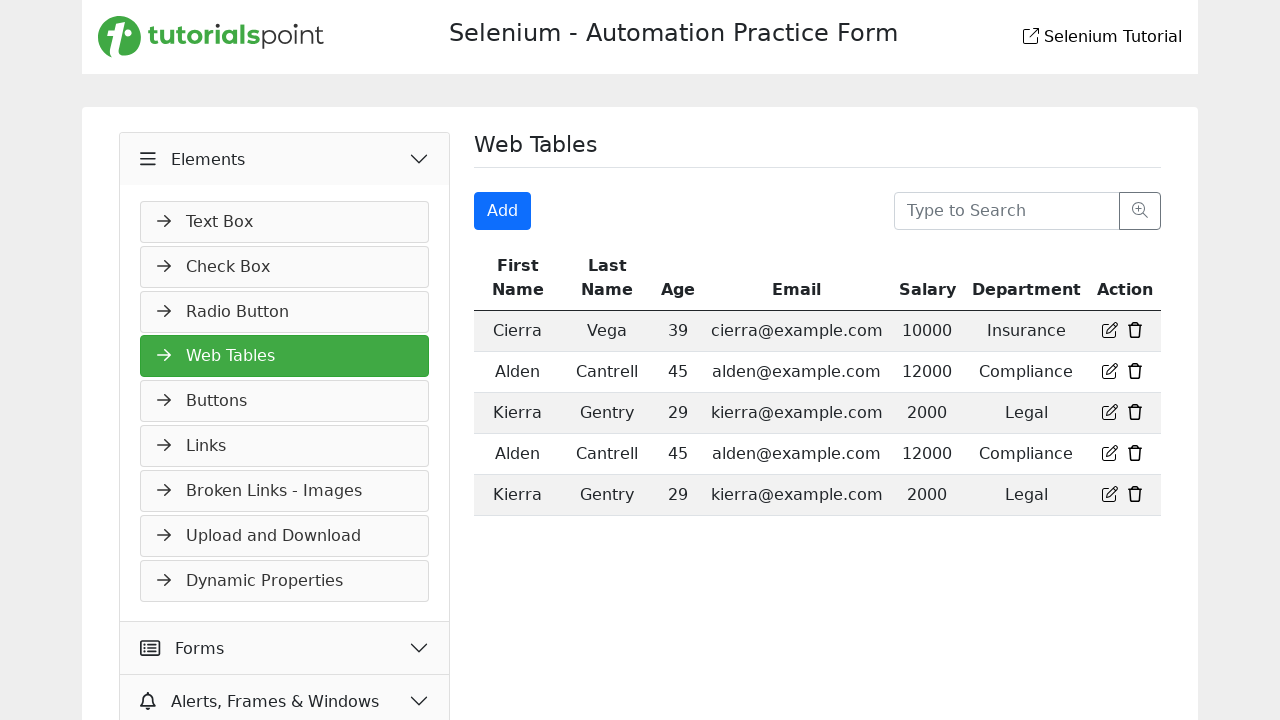

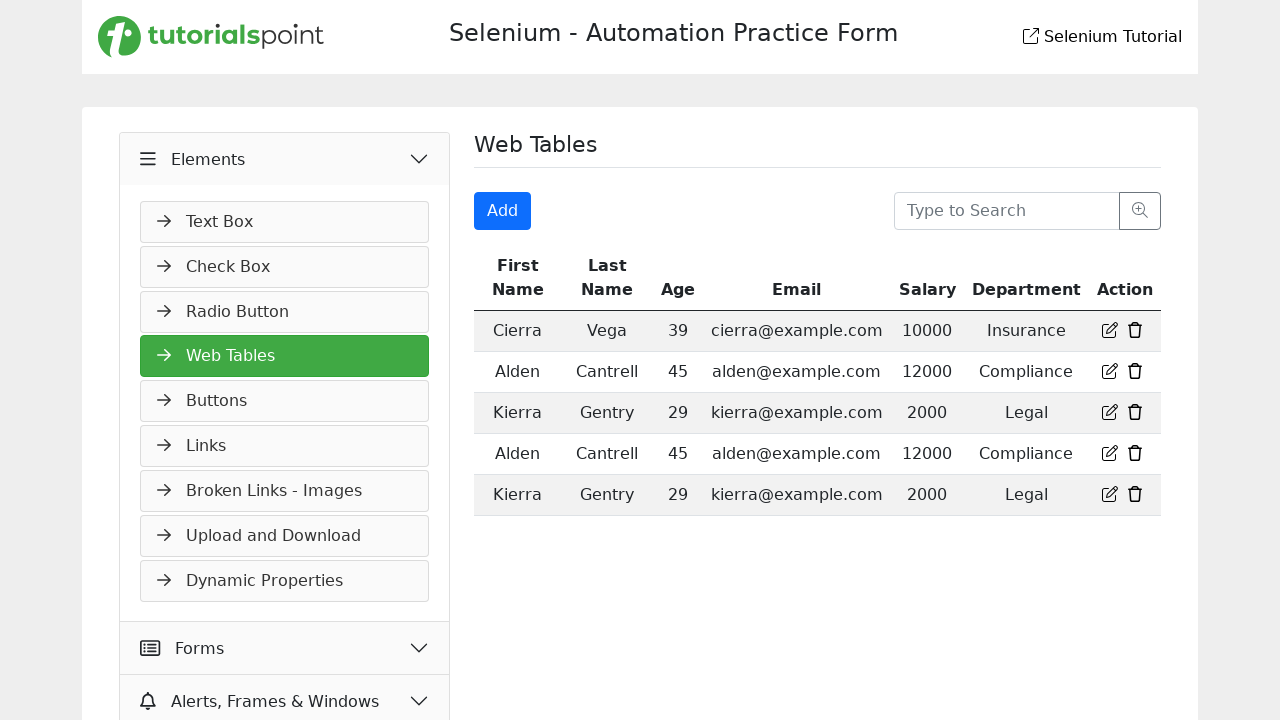